Tests date selection on a Telerik calendar widget by clicking a date and verifying the selection is displayed correctly

Starting URL: https://demos.telerik.com/aspnet-ajax/ajaxloadingpanel/functionality/explicit-show-hide/defaultcs.aspx

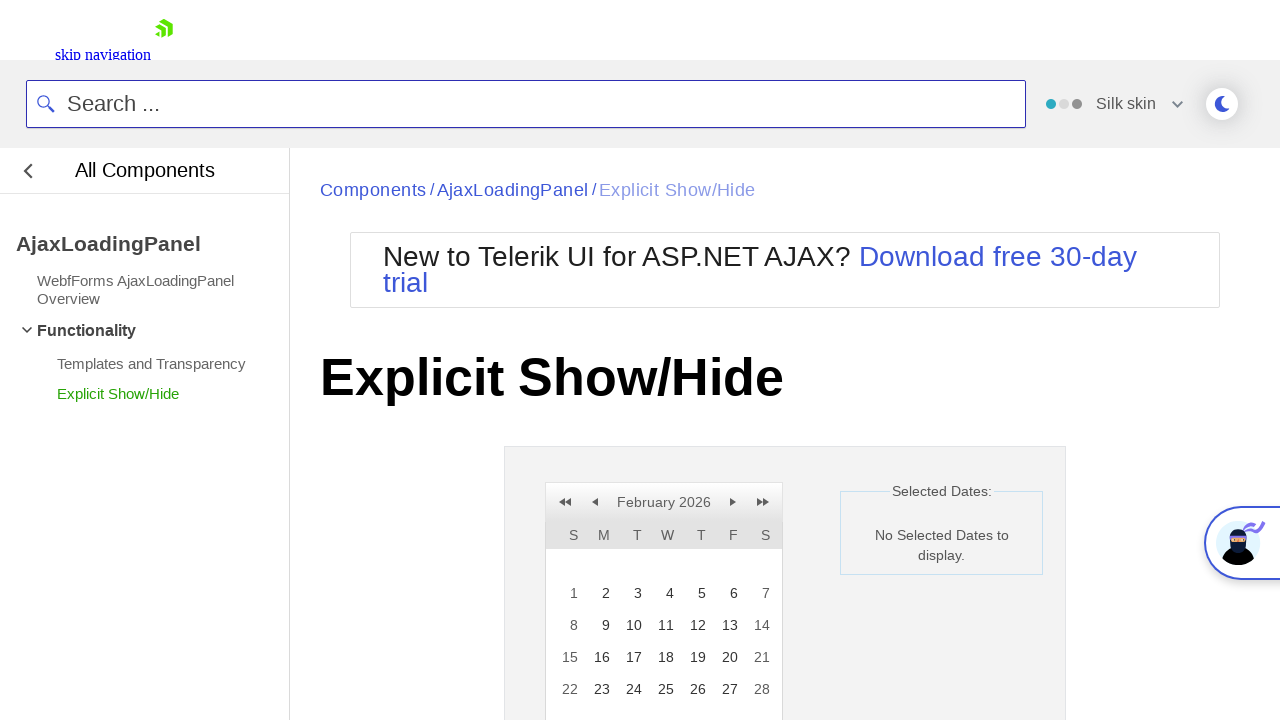

Calendar widget became visible
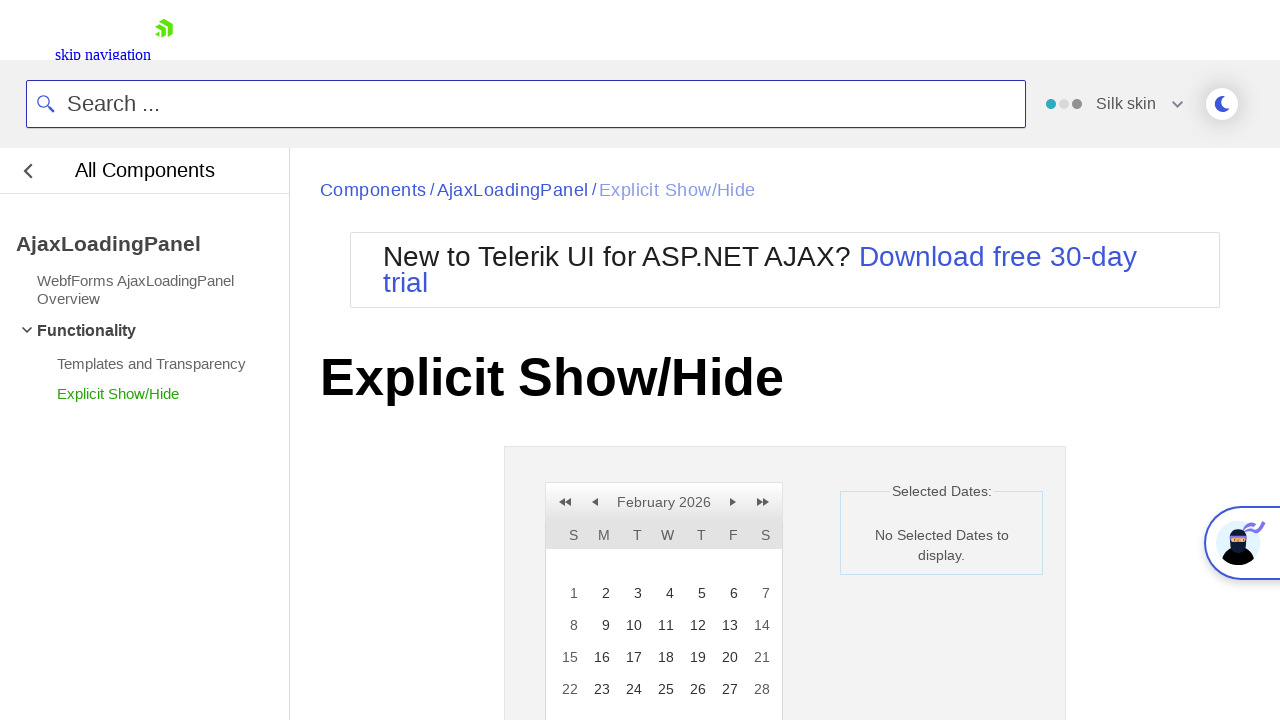

Date 21 became clickable in calendar
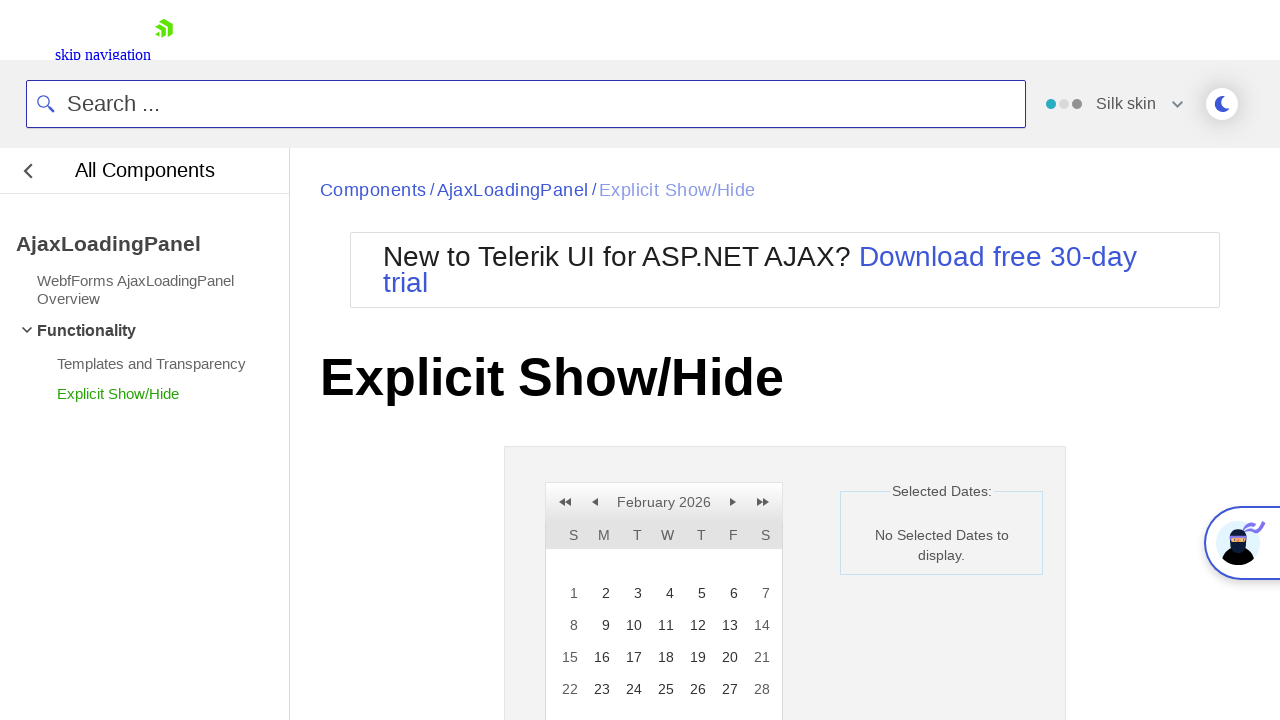

Verified initial state: no dates selected
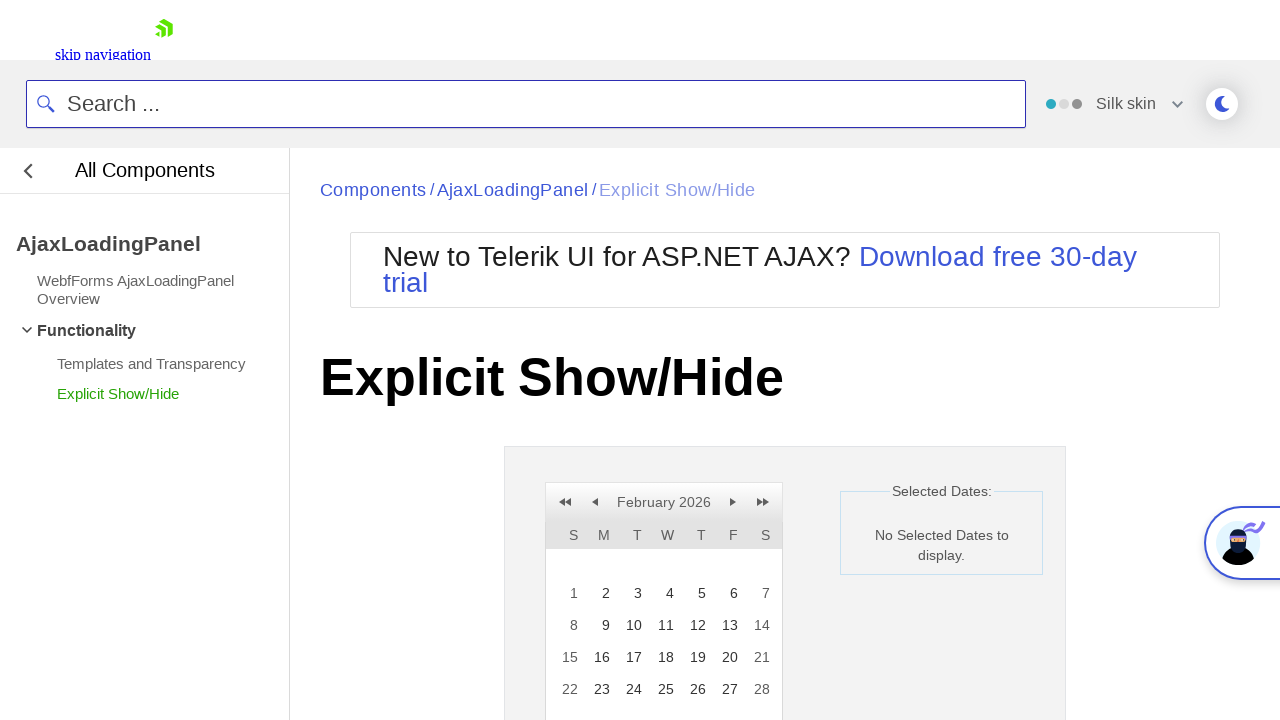

Clicked on date 21 in calendar at (760, 657) on xpath=//table[@class='rcMainTable']//a[text()='21']
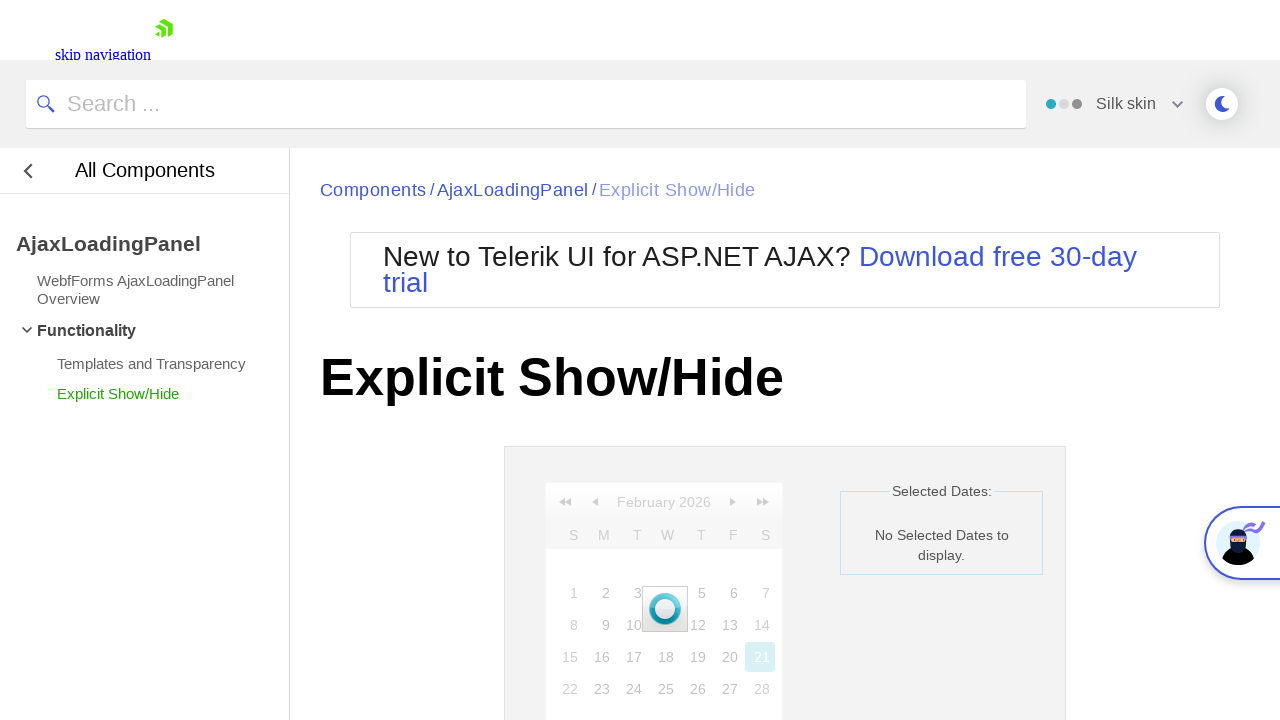

Loading icon disappeared after date selection
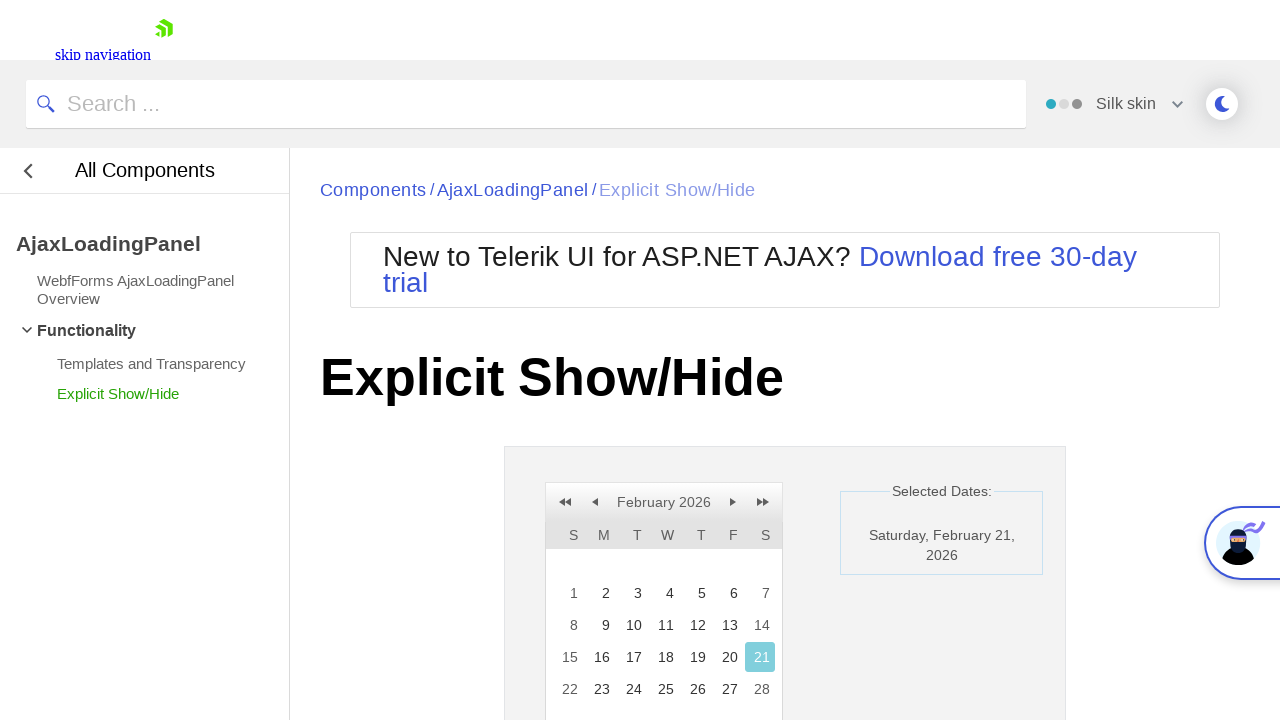

Retrieved selected date text from label
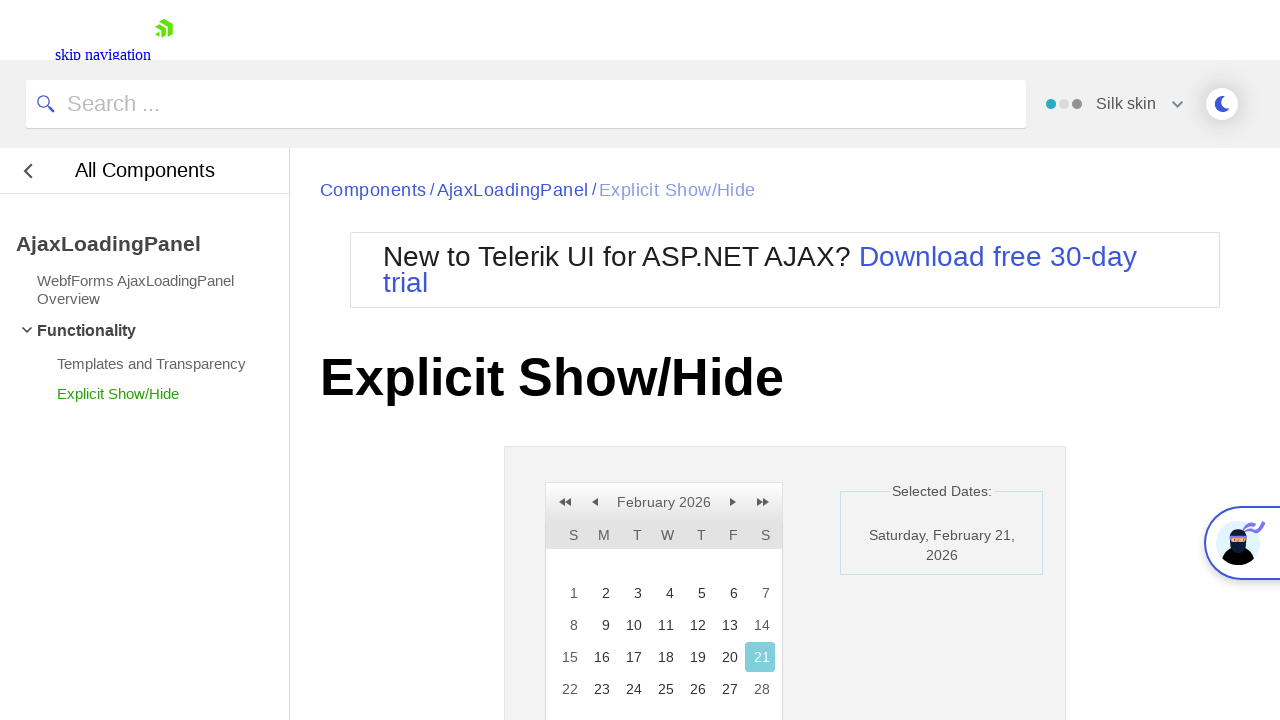

Verified that date 21 is present in selected date text
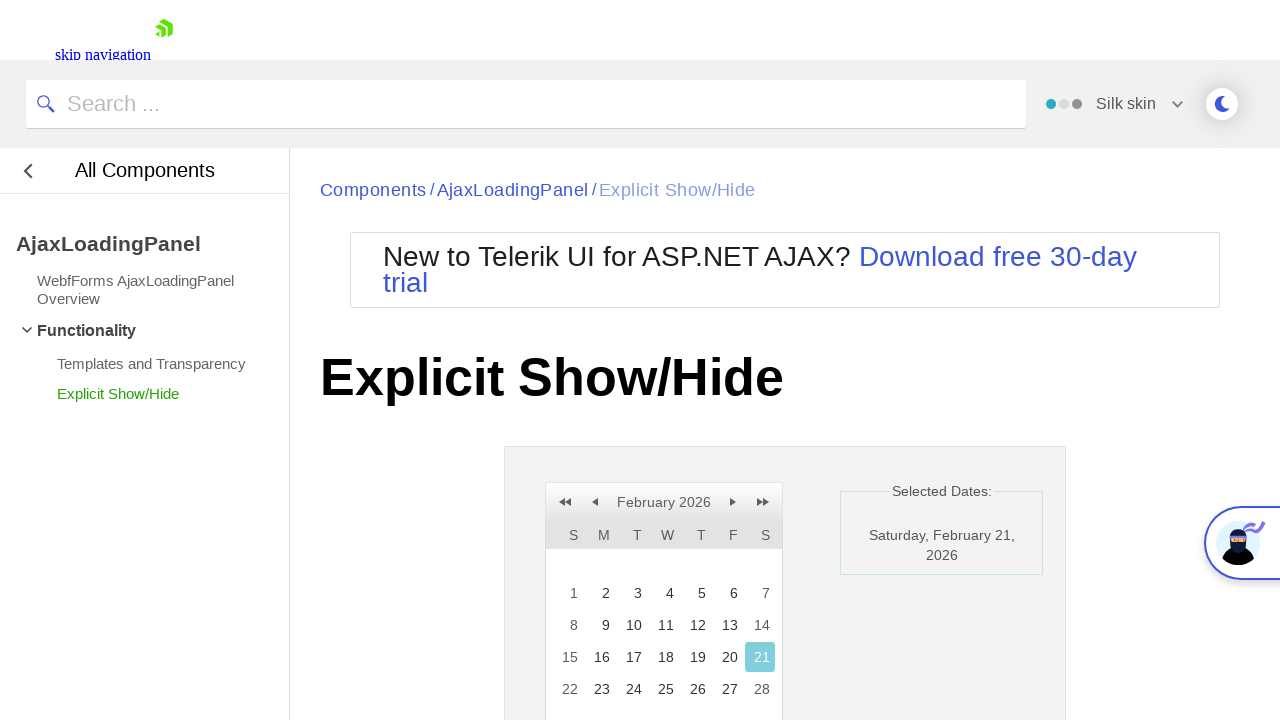

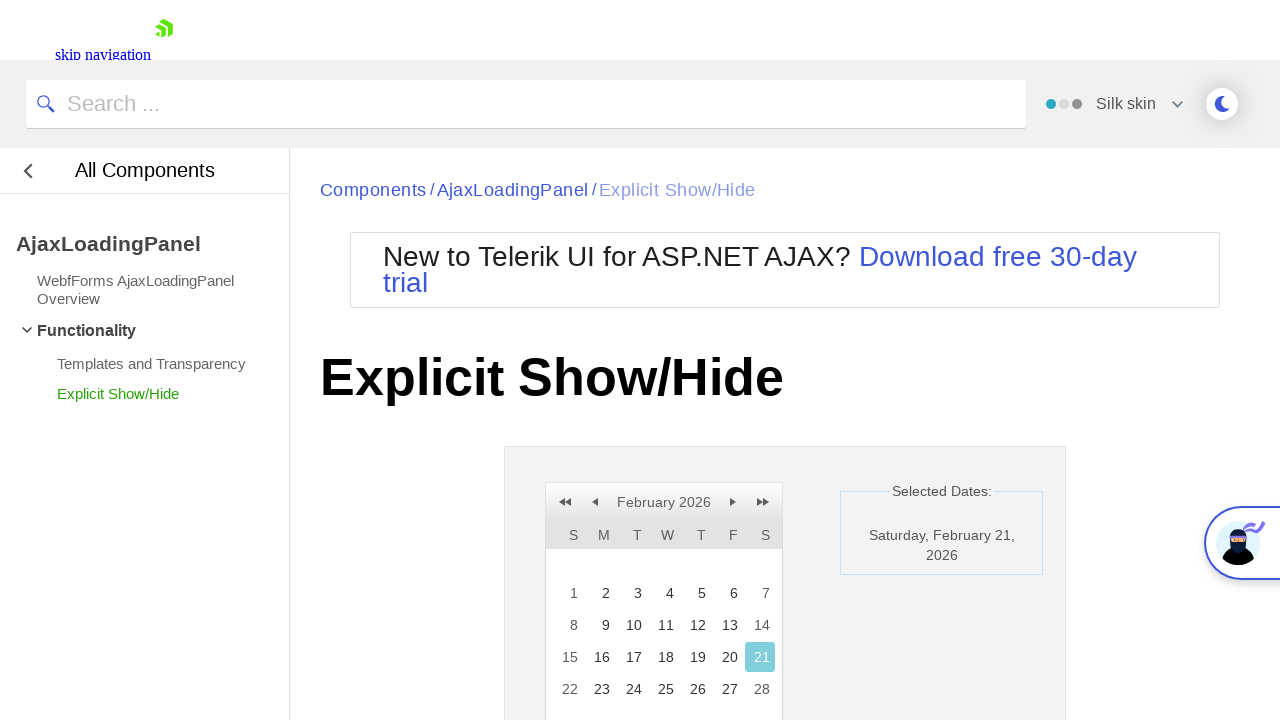